Tests clicking on a collapseable section and then clicking a link within it, demonstrating synchronization issues

Starting URL: https://eviltester.github.io/synchole/collapseable.html

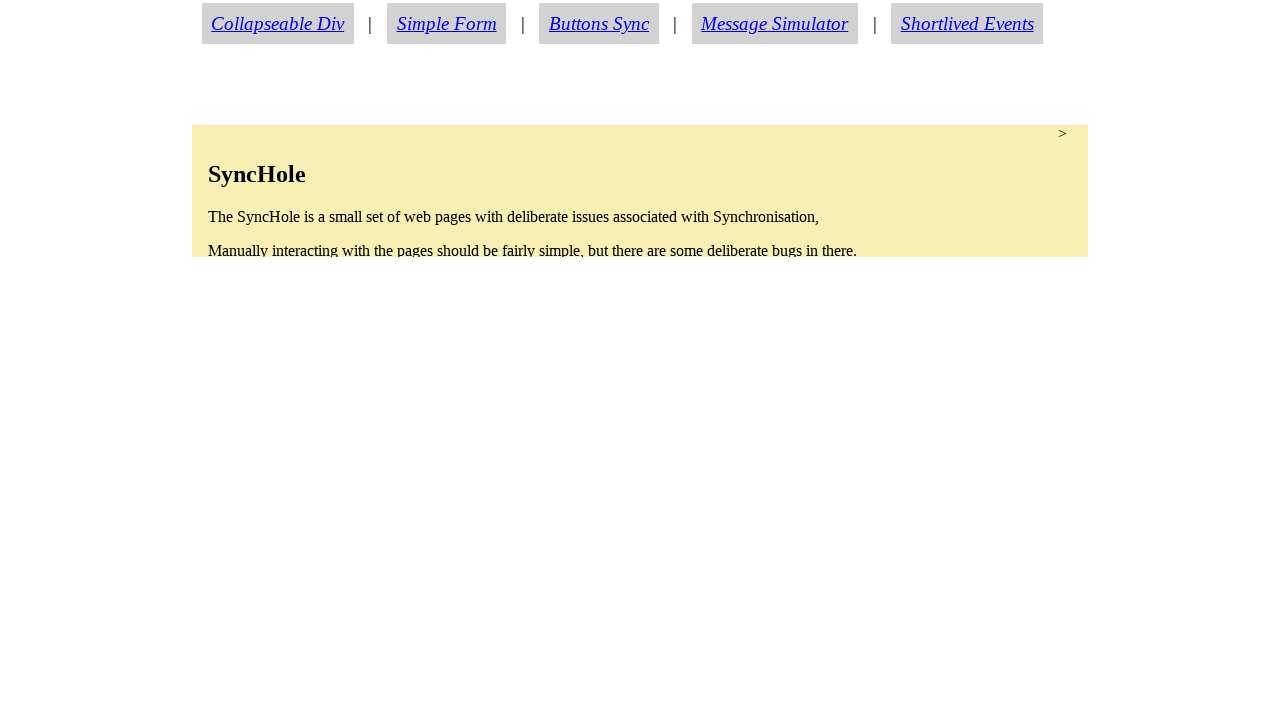

Clicked on collapseable section to expand it at (640, 191) on section.condense
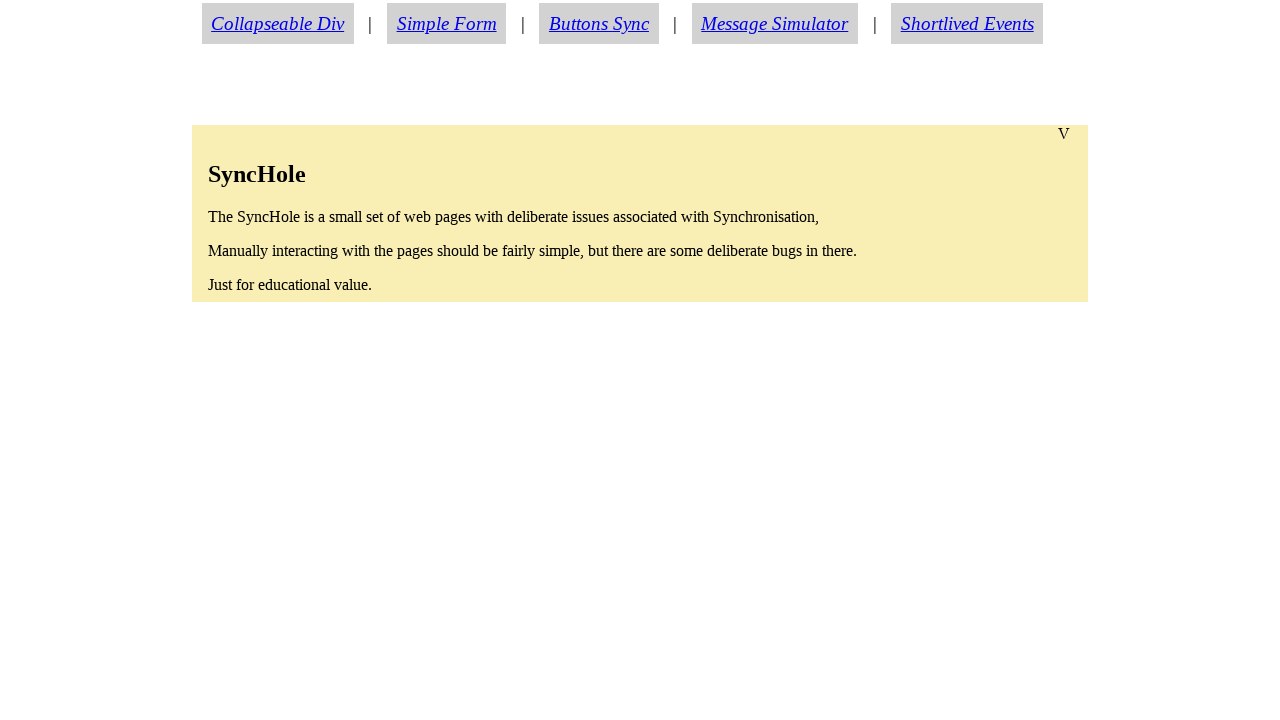

Waited 5 seconds for section to expand
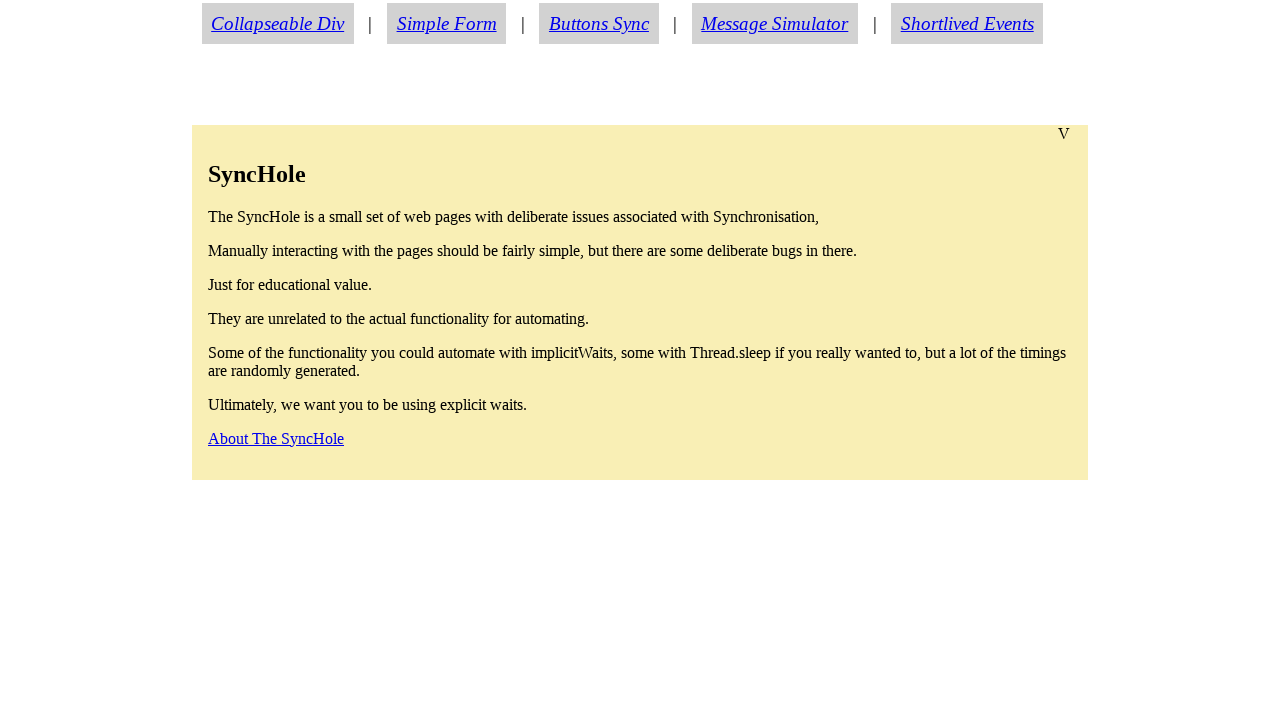

Clicked on the about link within the expanded section at (276, 438) on a#aboutlink
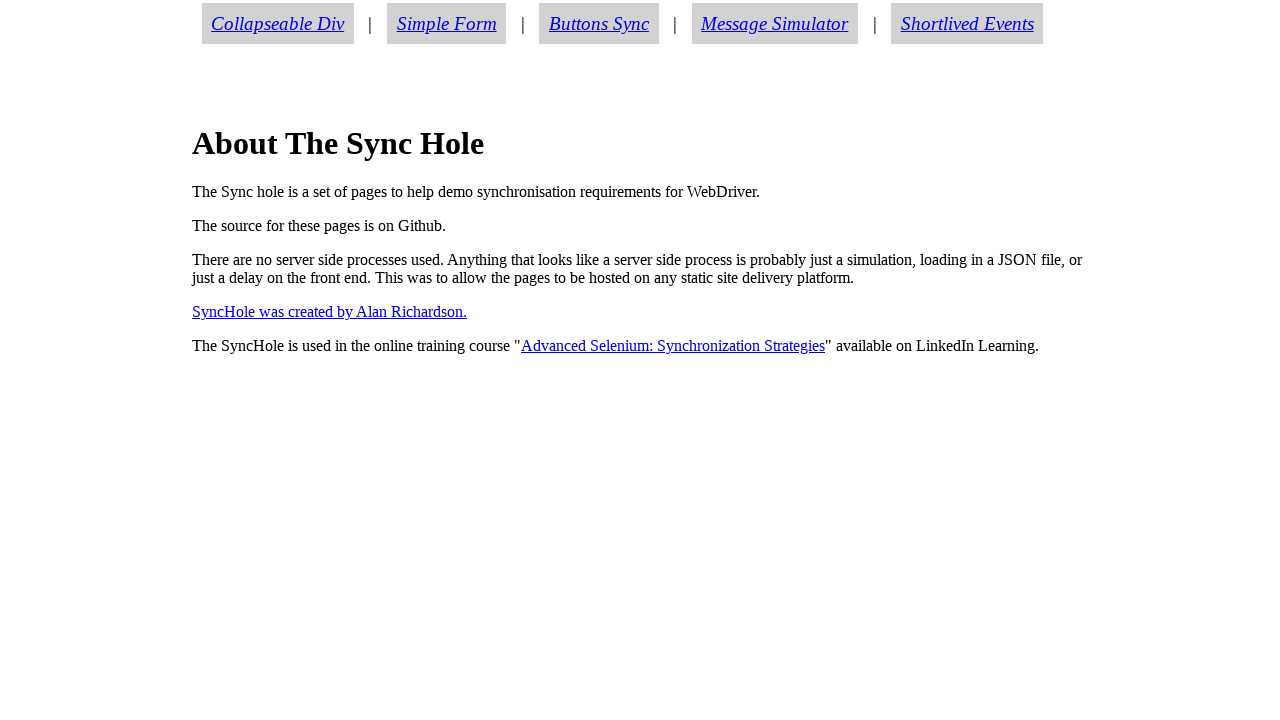

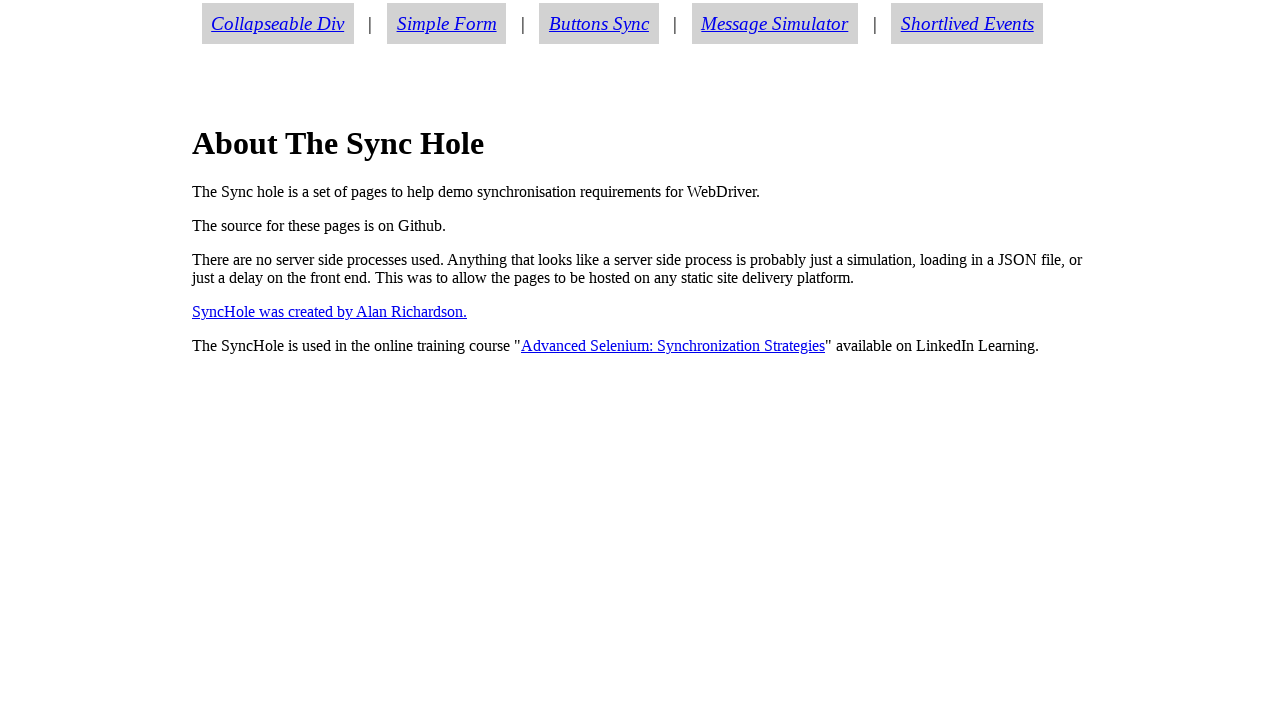